Tests accepting a JavaScript alert by clicking the first alert button, verifying the alert text, accepting it, and verifying the result message.

Starting URL: http://the-internet.herokuapp.com/javascript_alerts

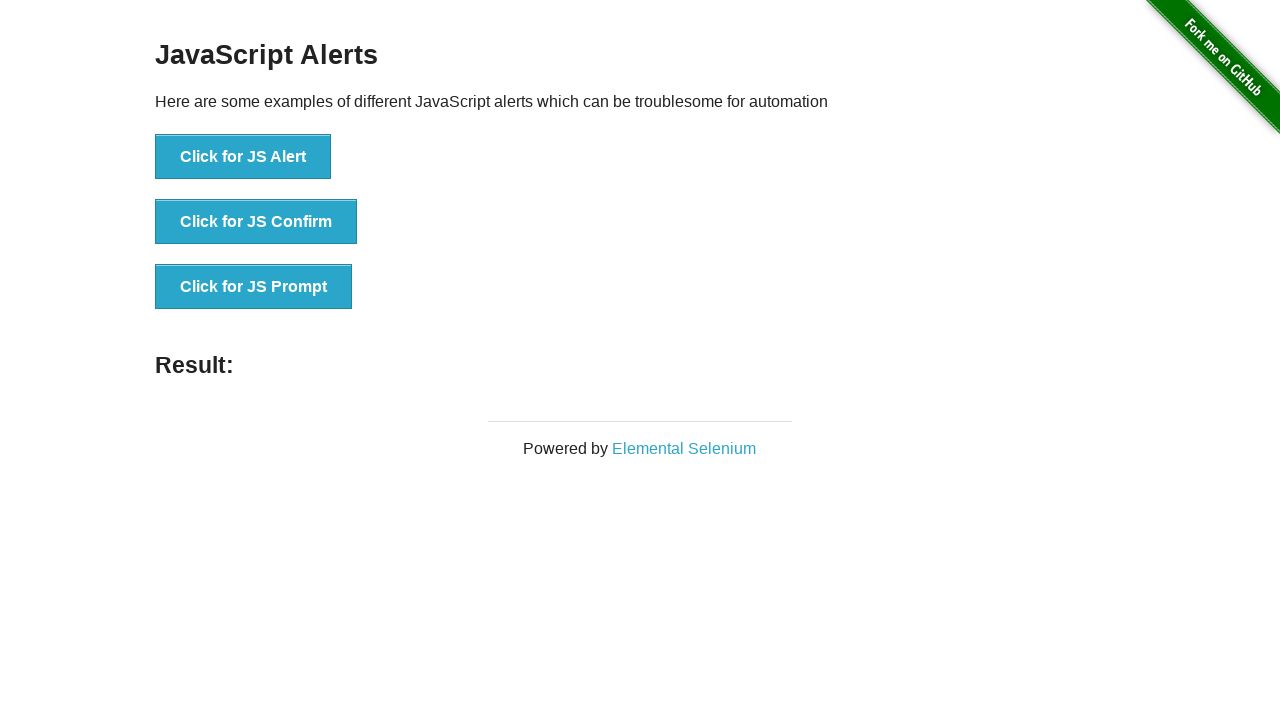

Clicked the first alert button to trigger JavaScript alert at (243, 157) on xpath=//button[@onclick='jsAlert()']
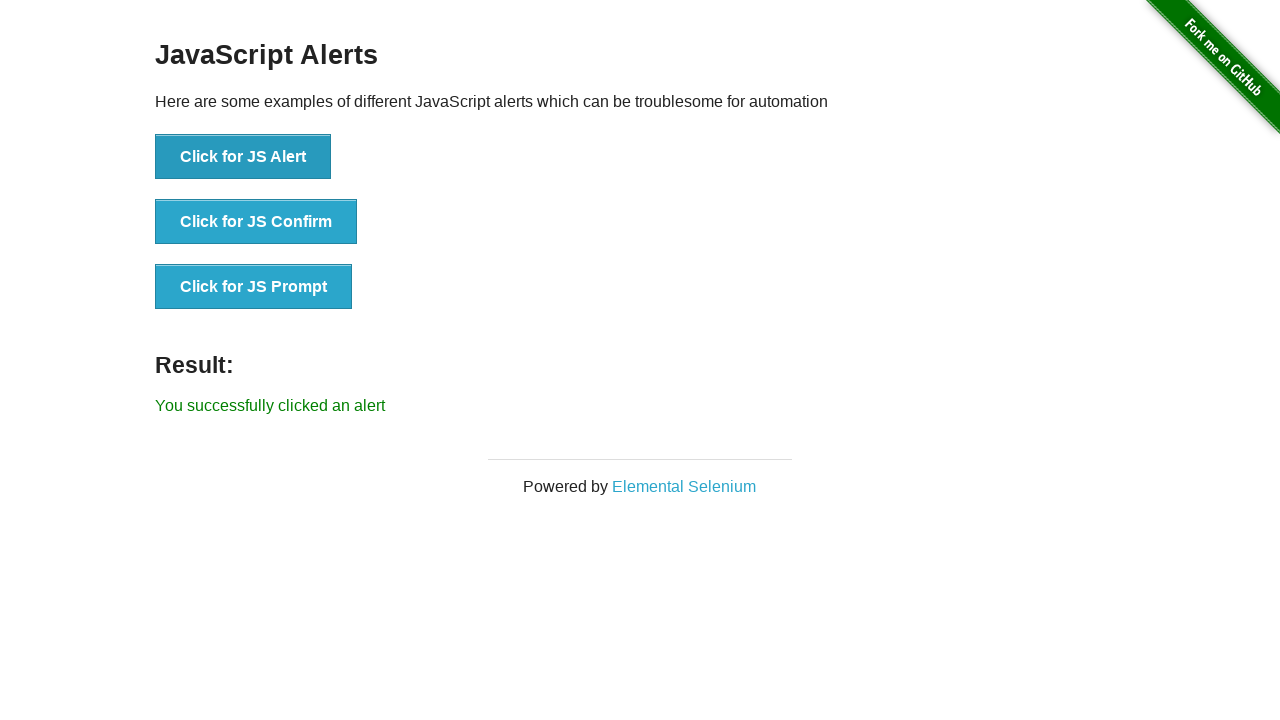

Set up dialog handler to accept alerts
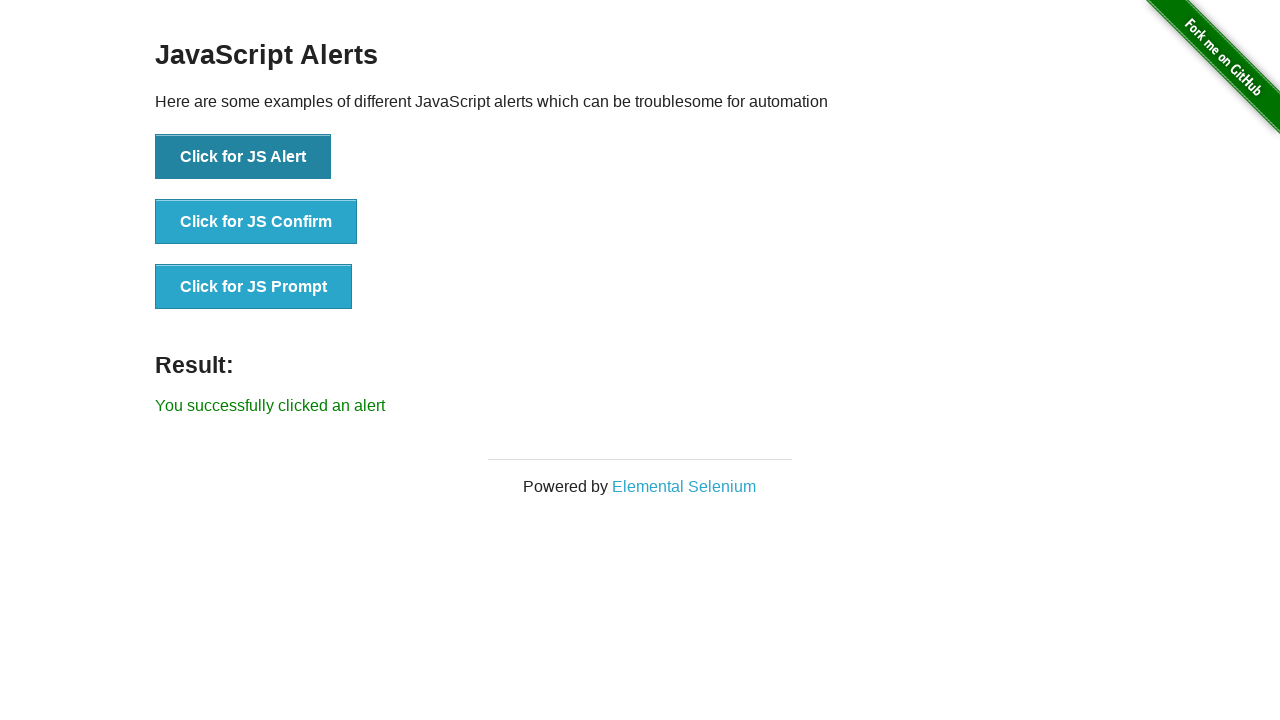

Clicked the alert button again to trigger alert with handler ready at (243, 157) on xpath=//button[@onclick='jsAlert()']
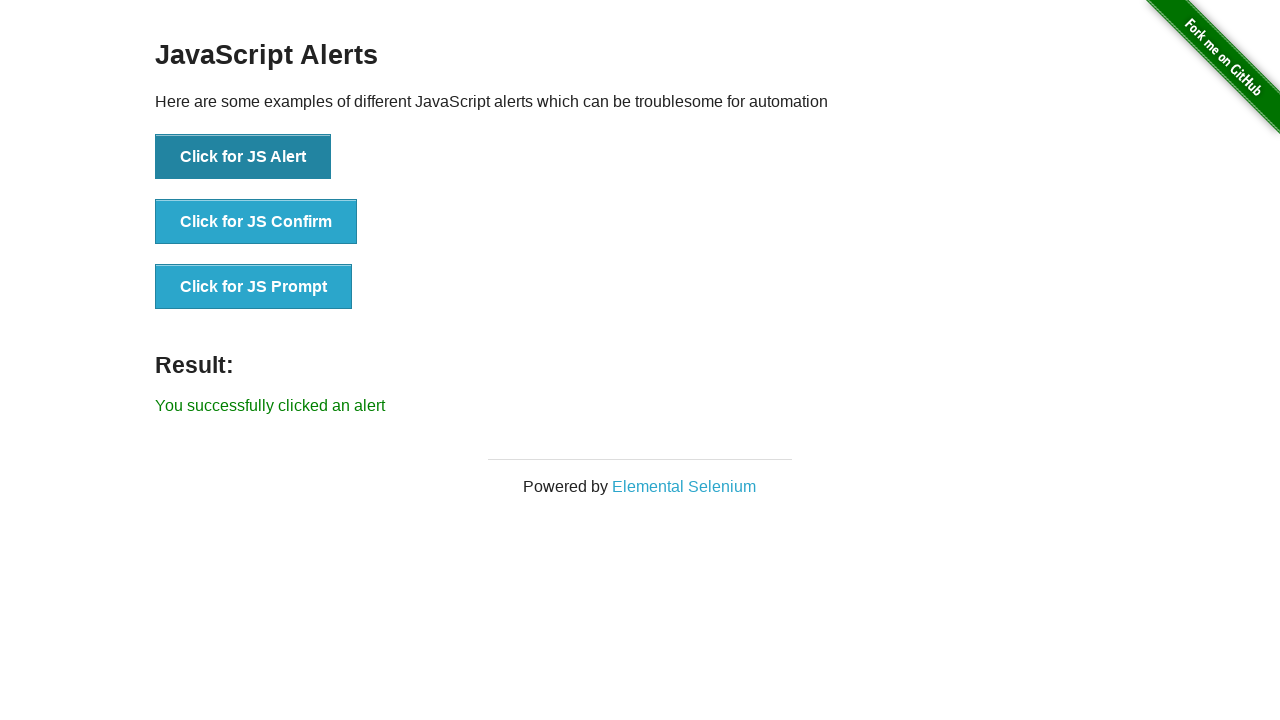

Result message element appeared
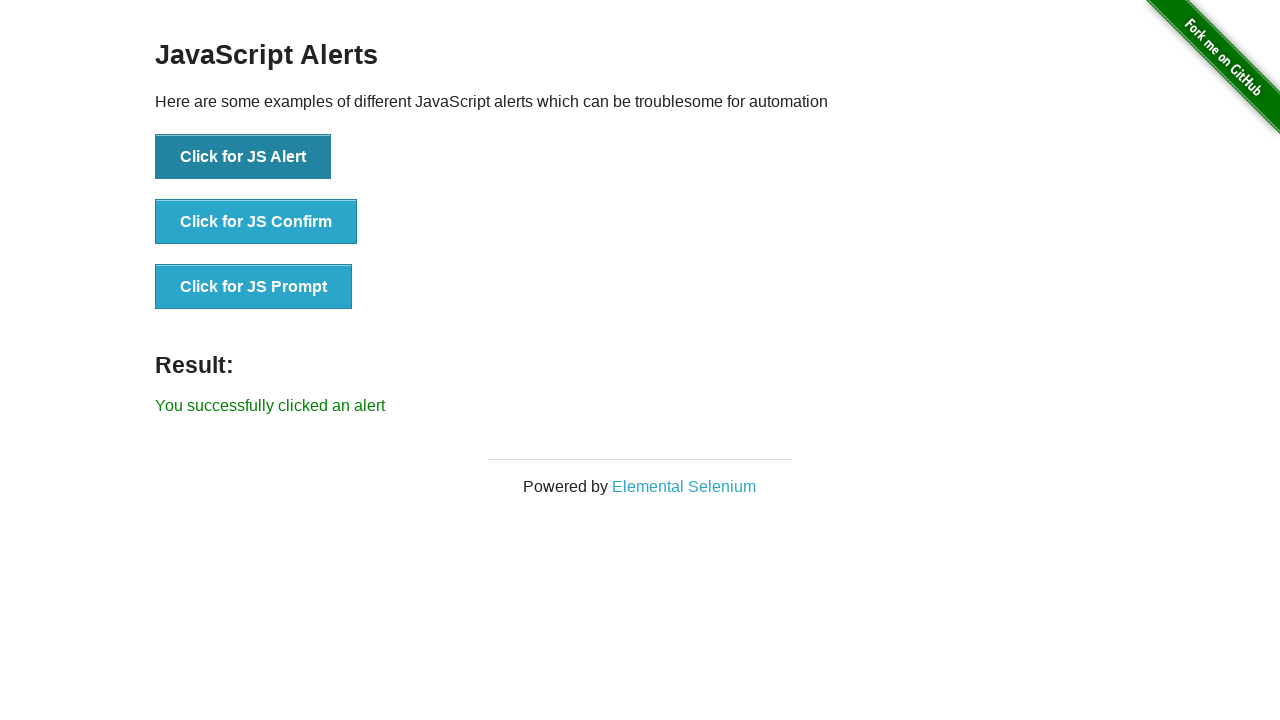

Retrieved result text: 'You successfully clicked an alert'
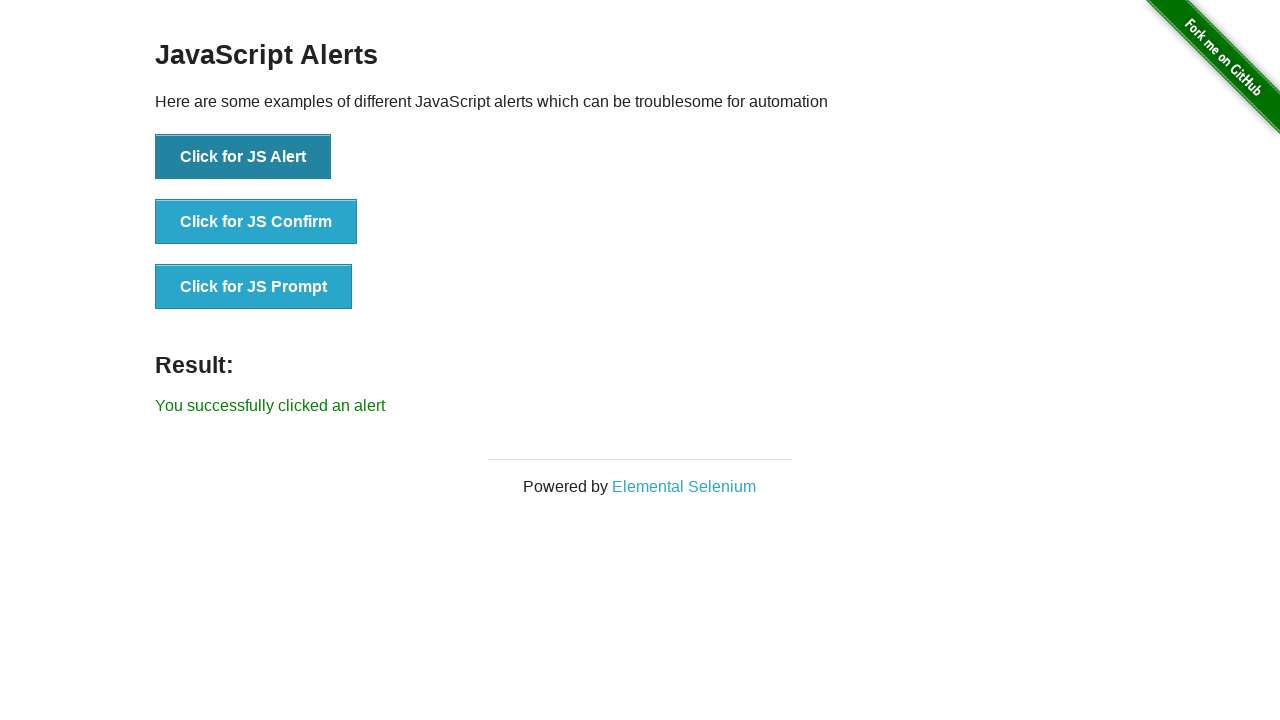

Verified result message matches expected text
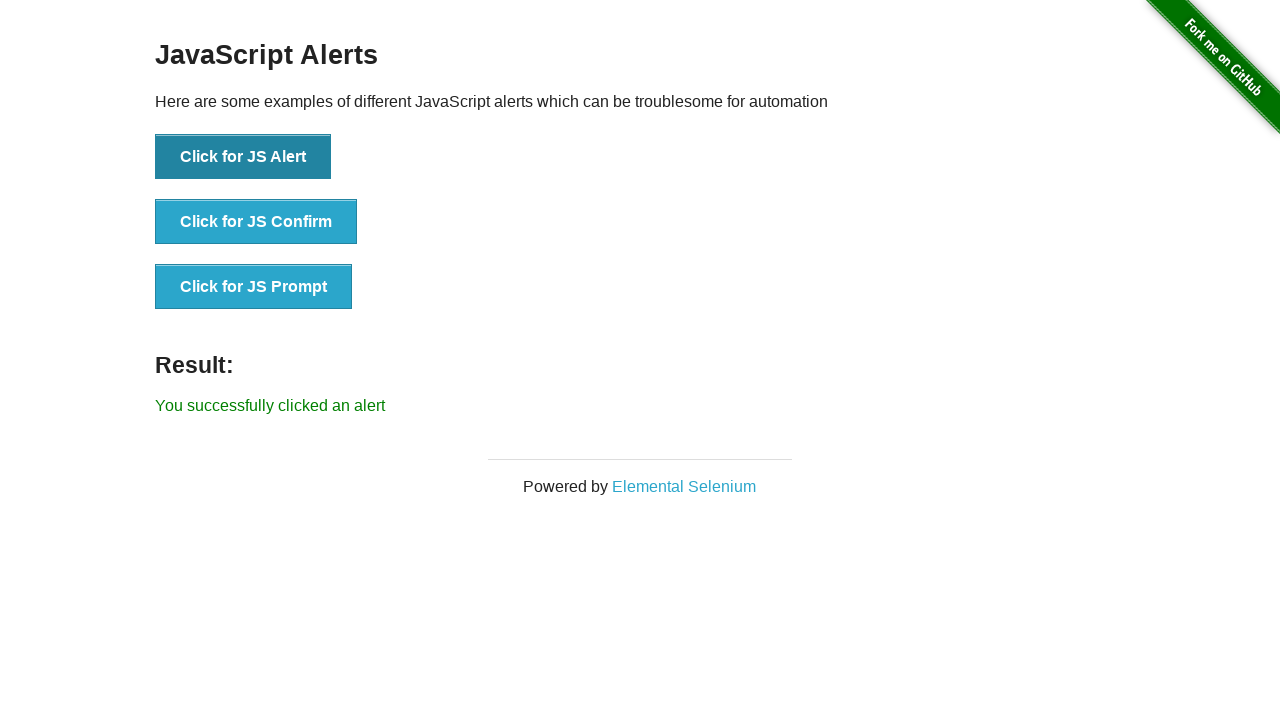

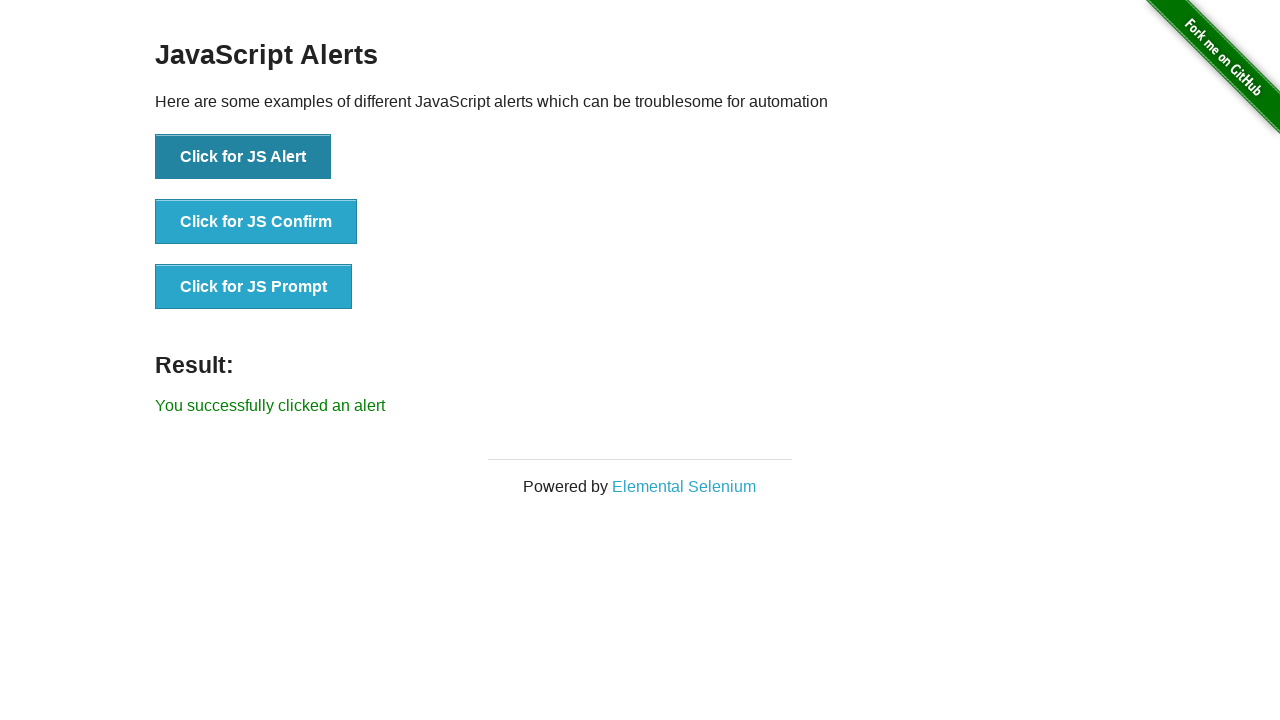